Tests keyboard key presses by sending the SPACE key to a target element and then sending the LEFT arrow key using the keyboard API, verifying the displayed result text after each key press.

Starting URL: http://the-internet.herokuapp.com/key_presses

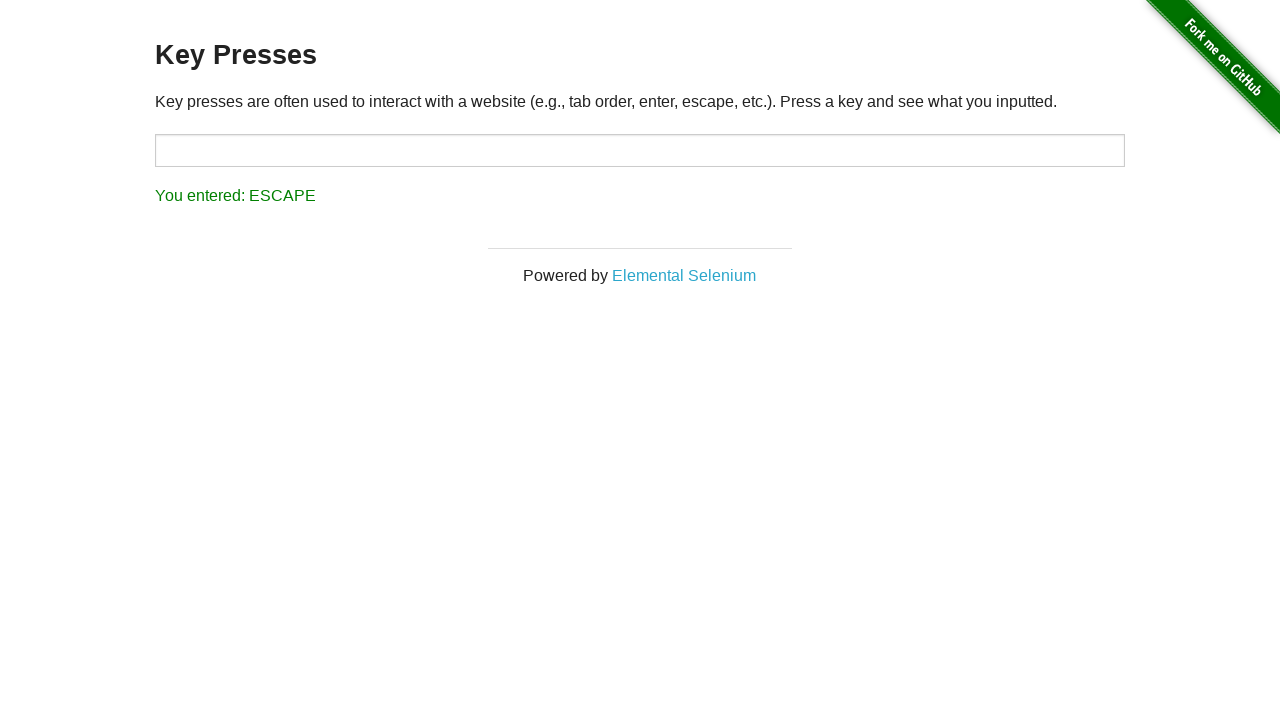

Pressed SPACE key on target element on #target
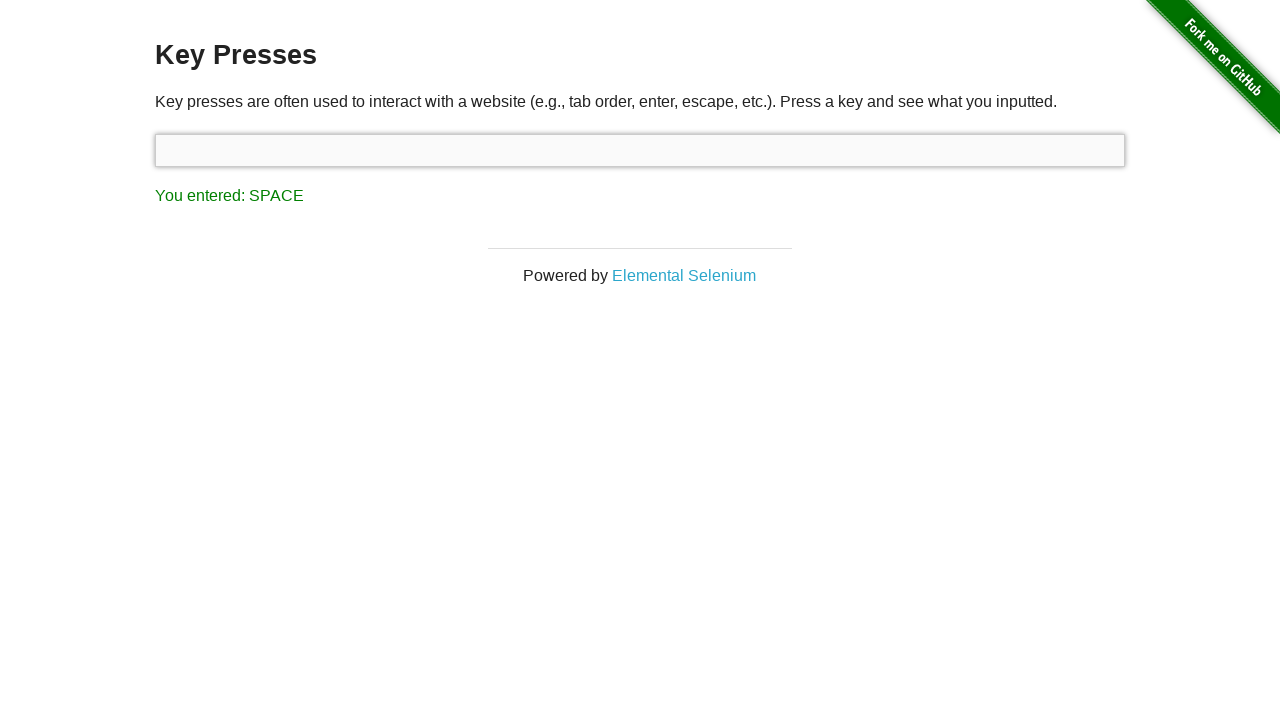

Retrieved result text after SPACE key press
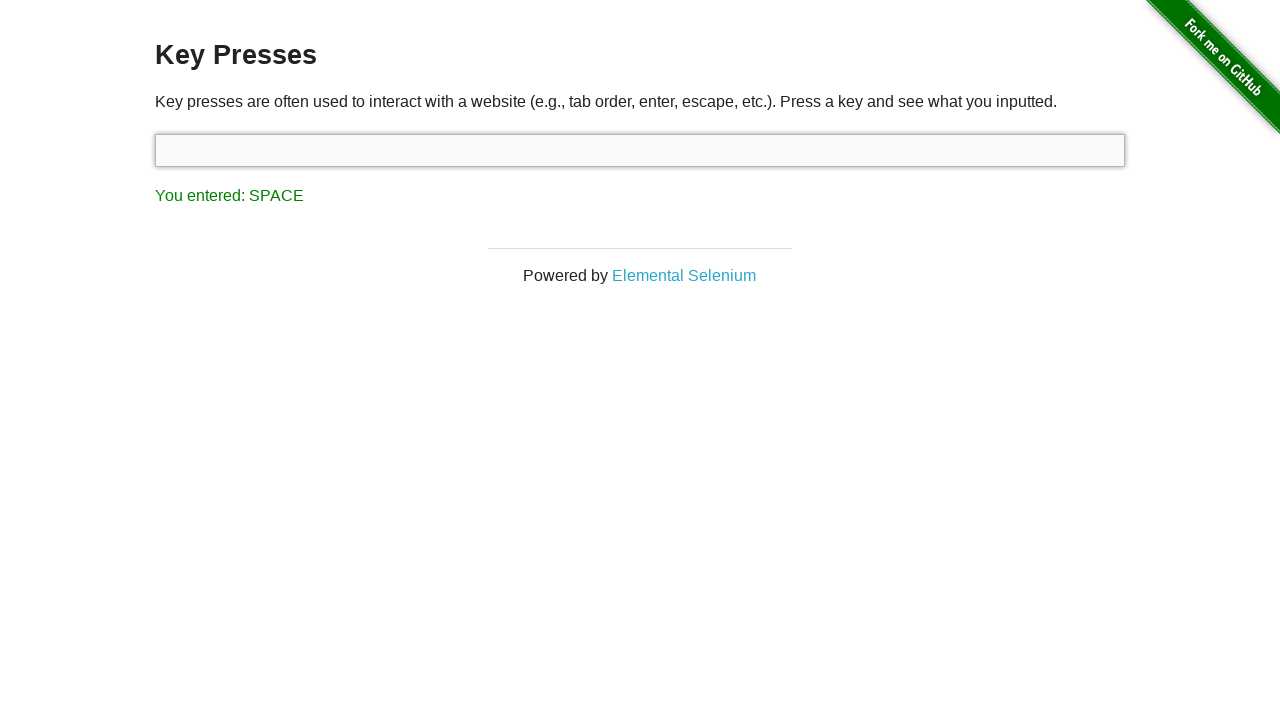

Verified result text shows 'You entered: SPACE'
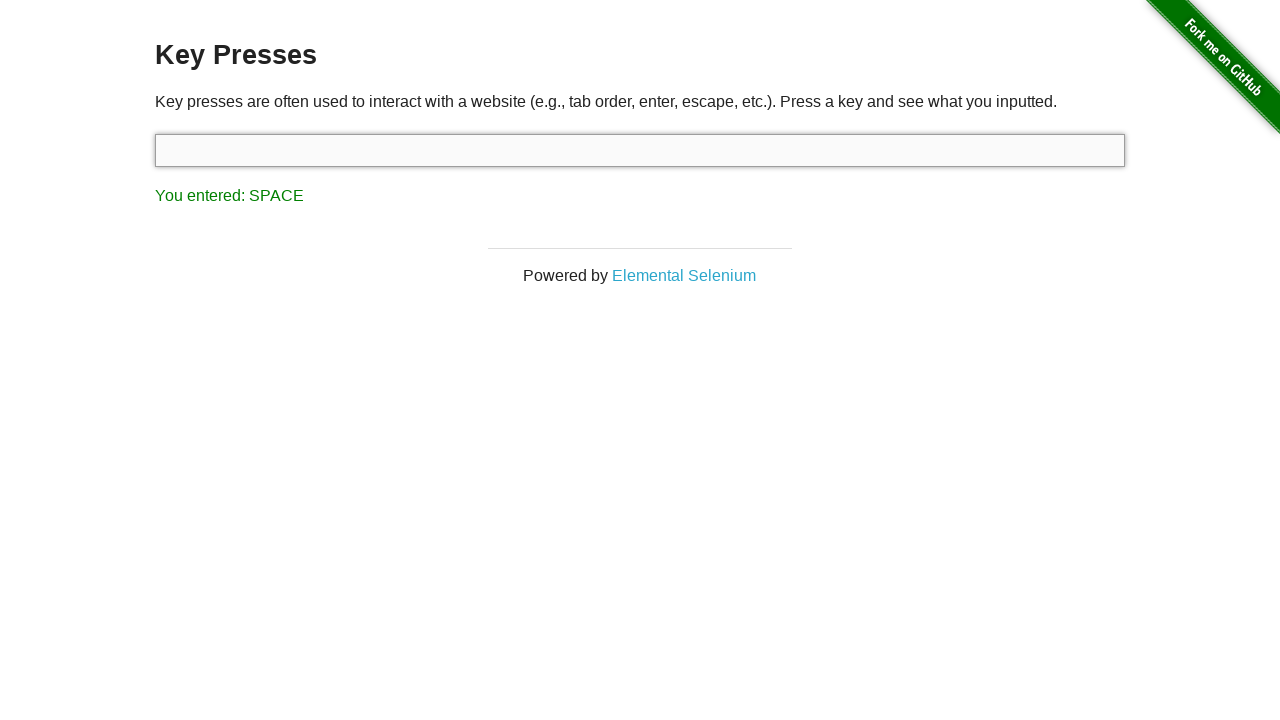

Pressed LEFT arrow key using keyboard API
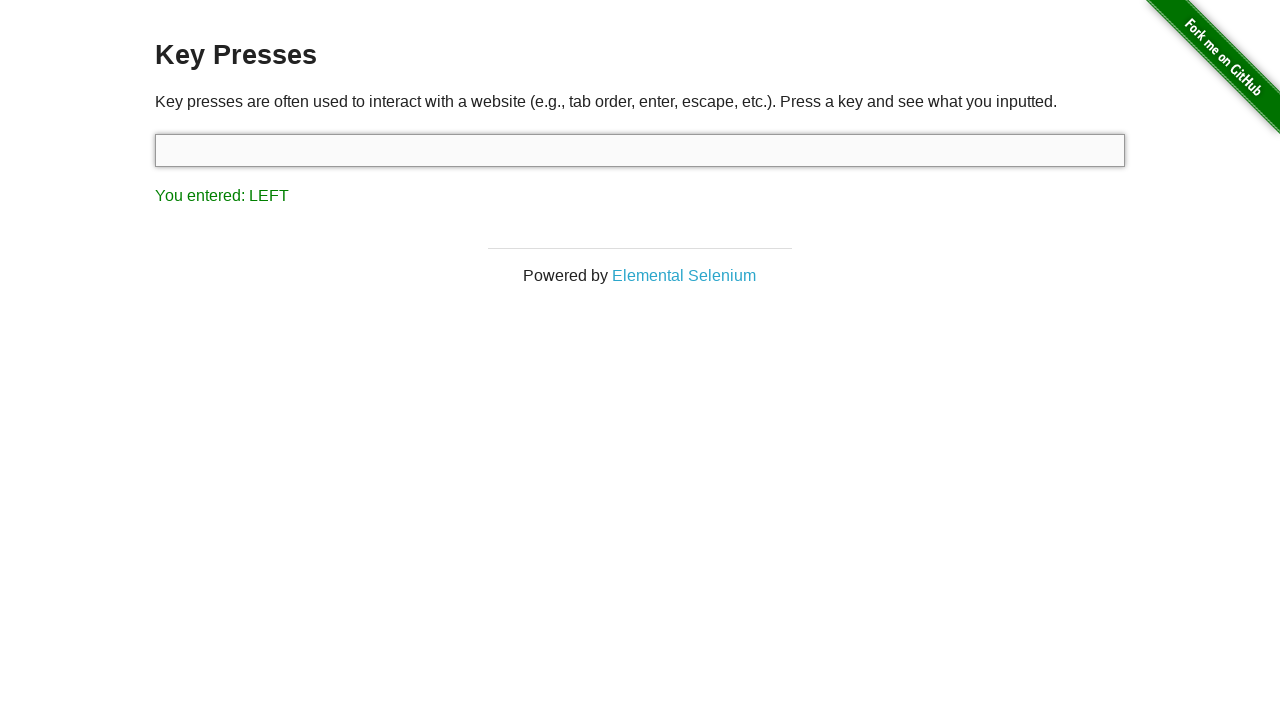

Retrieved result text after LEFT arrow key press
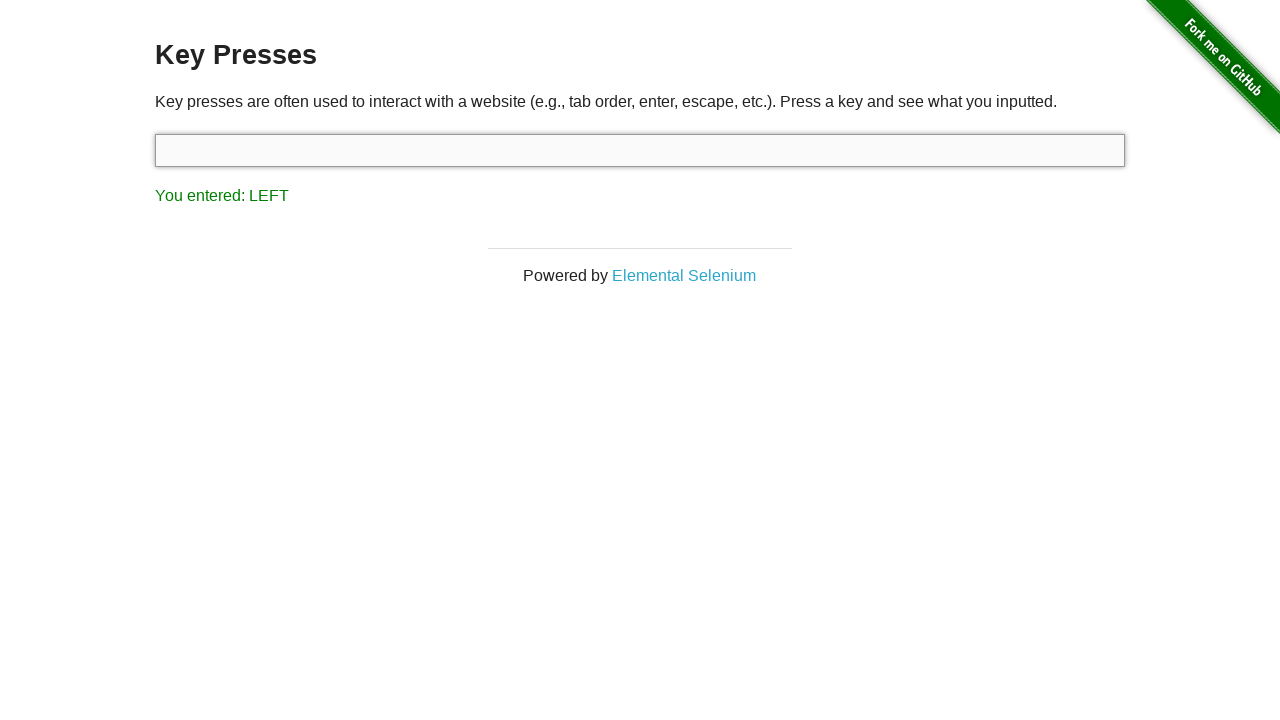

Verified result text shows 'You entered: LEFT'
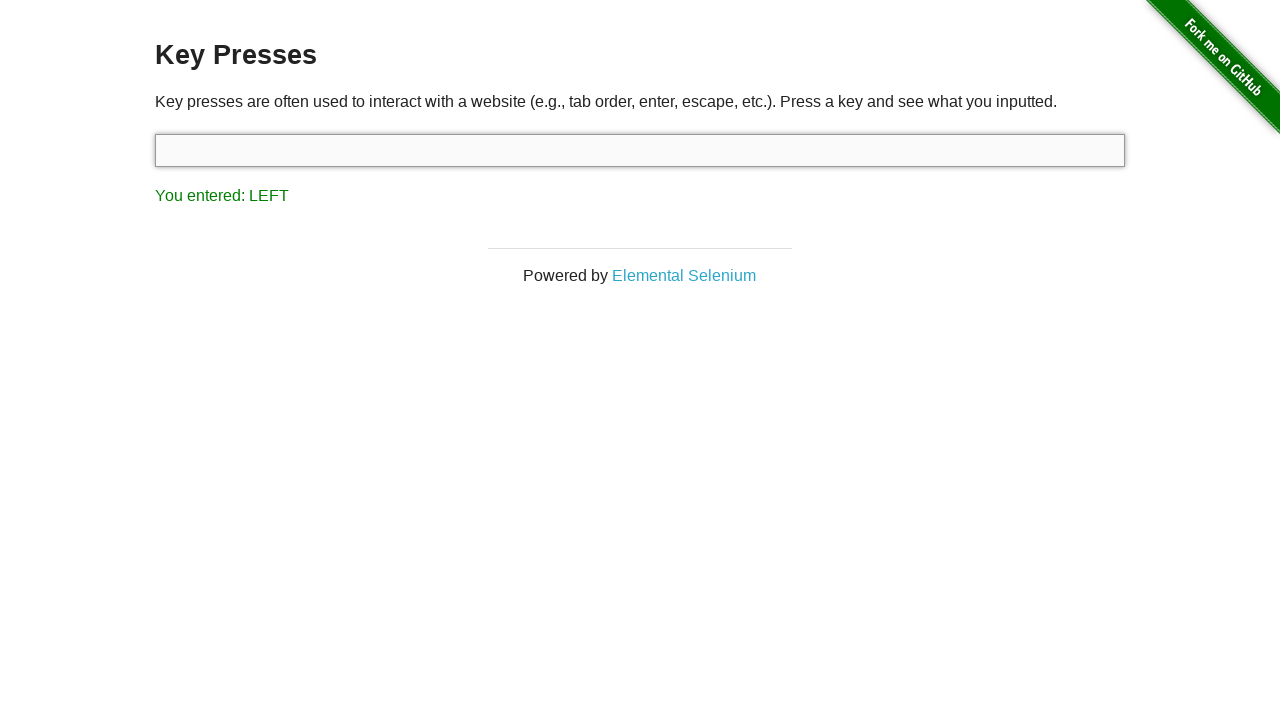

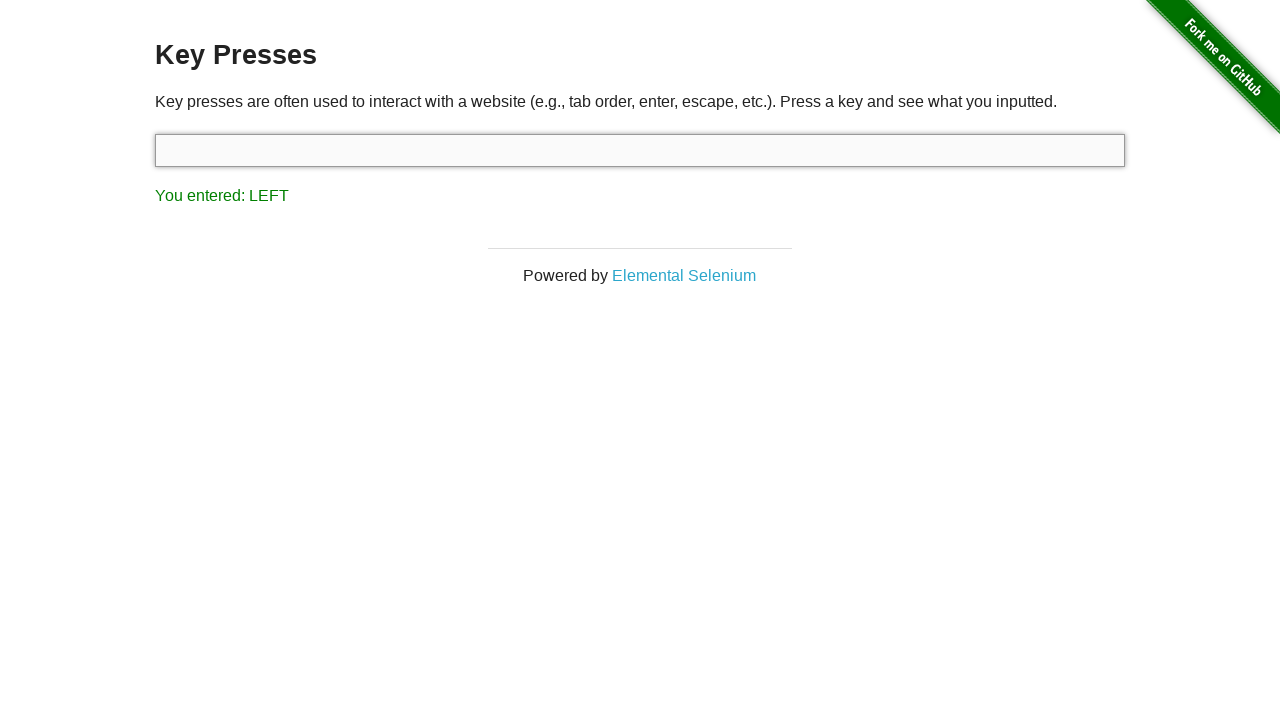